Tests a form submission by filling in first name, last name, and email fields, then clicking the submit button

Starting URL: http://secure-retreat-92358.herokuapp.com/

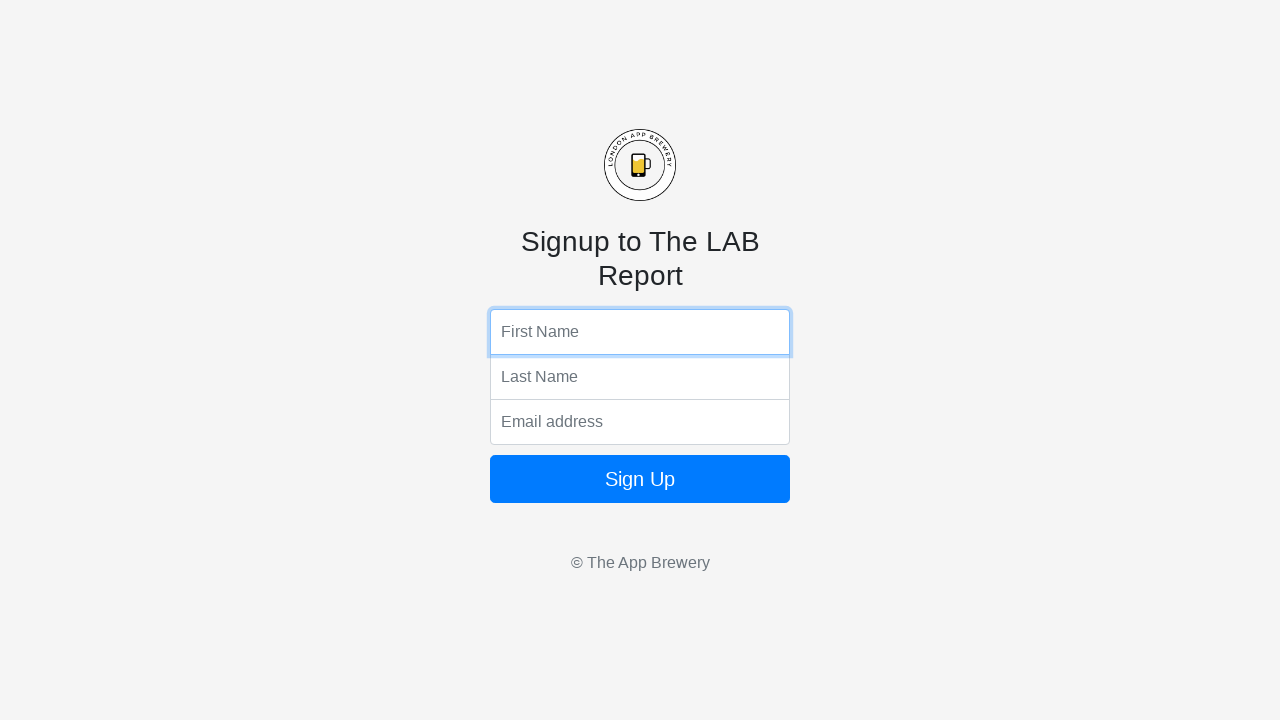

Filled first name field with 'Marcus' on input[name='fName']
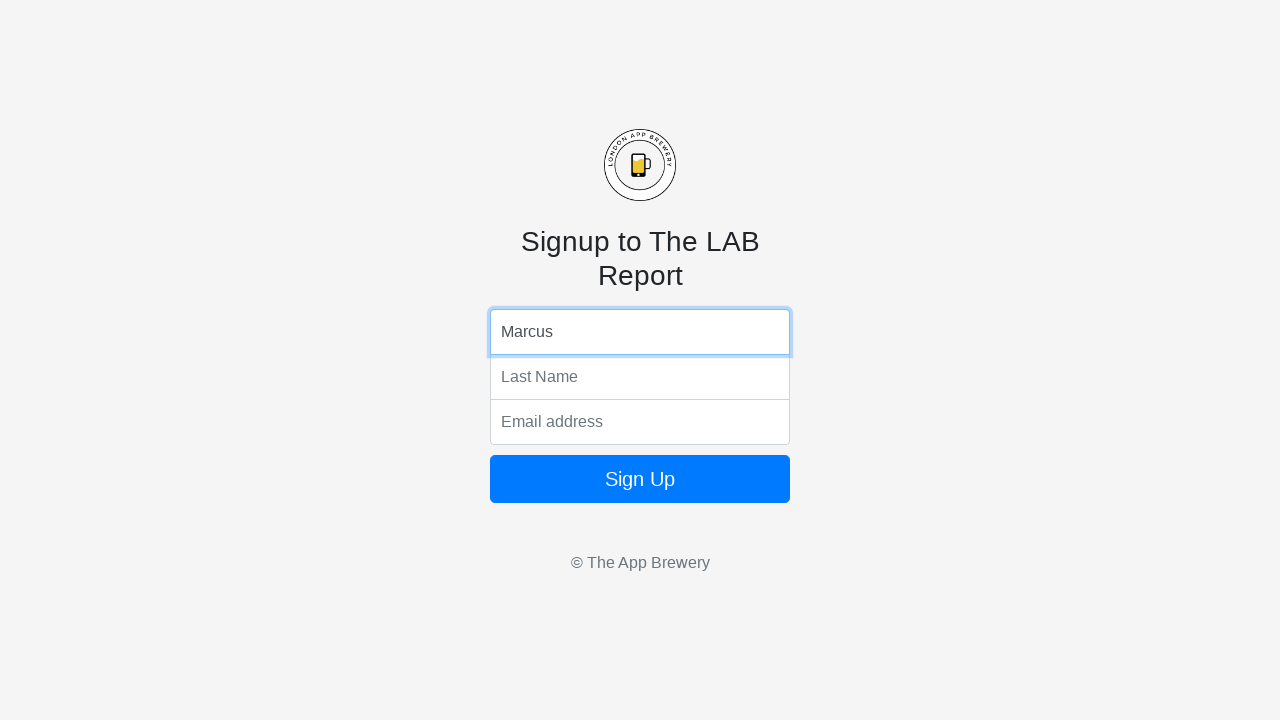

Filled last name field with 'Thompson' on input[name='lName']
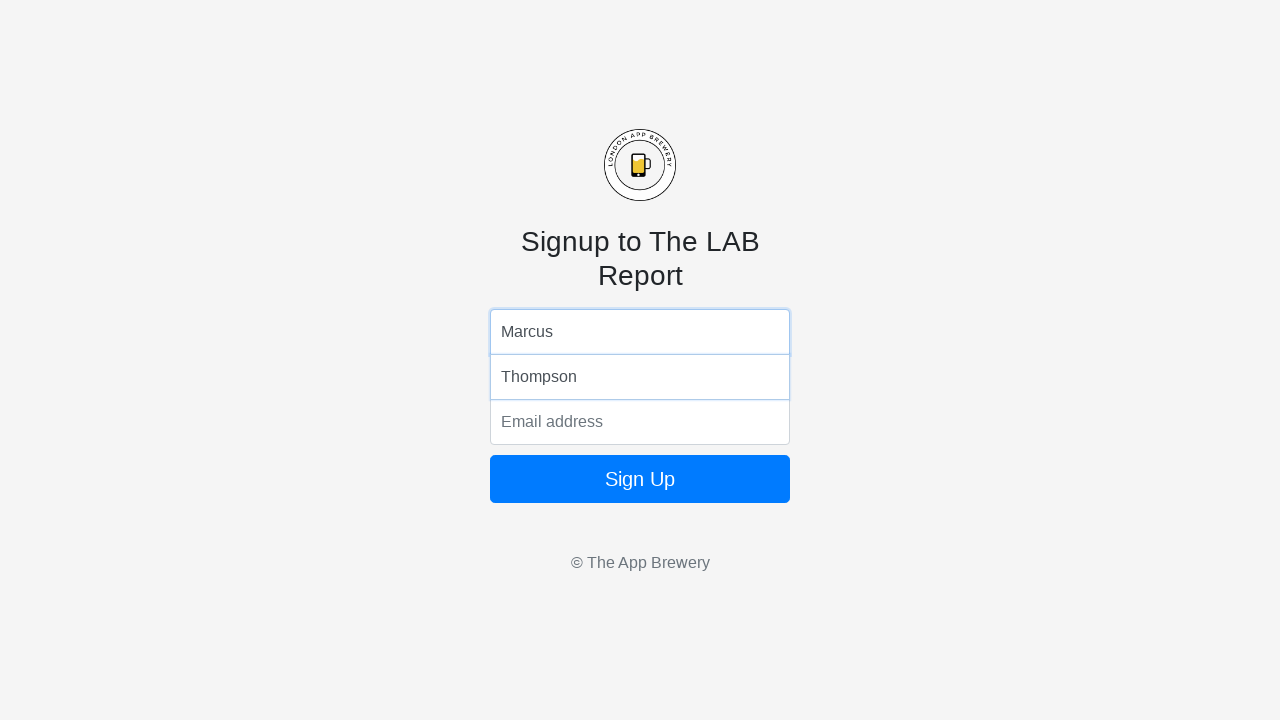

Filled email field with 'marcus.thompson@example.com' on input[name='email']
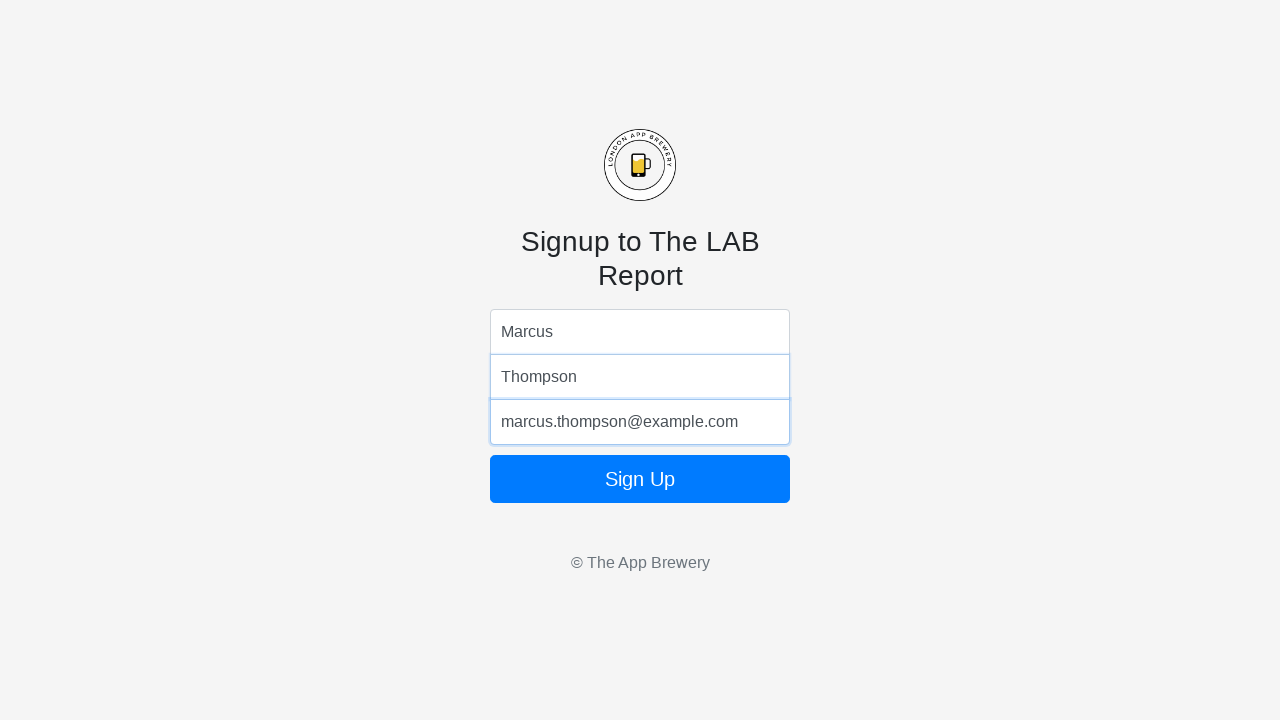

Clicked the submit button at (640, 479) on .btn-primary
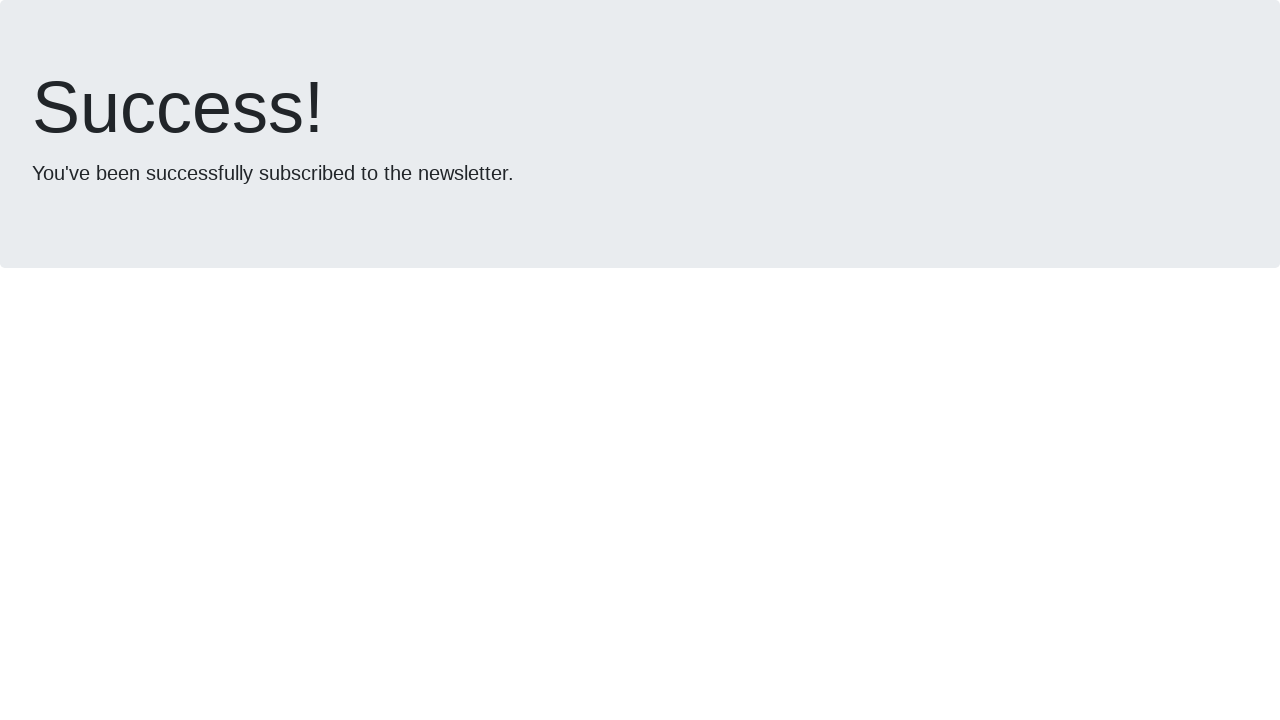

Waited 2 seconds for form submission to process
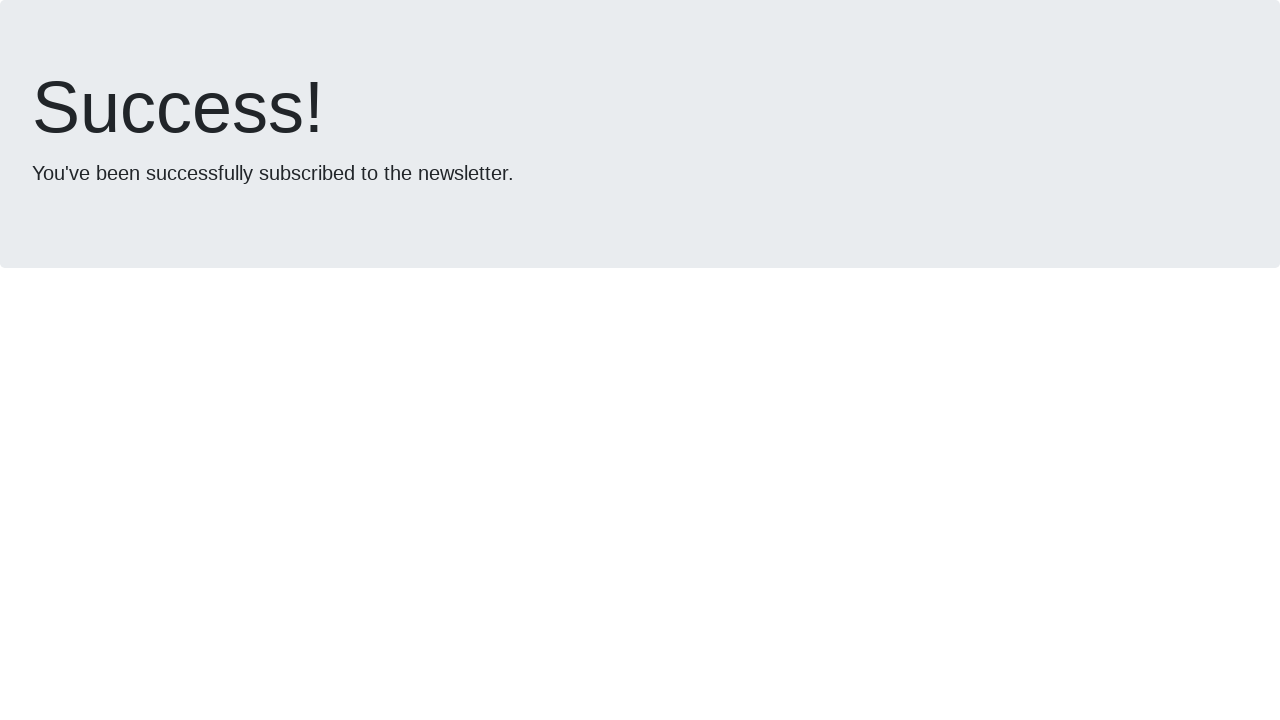

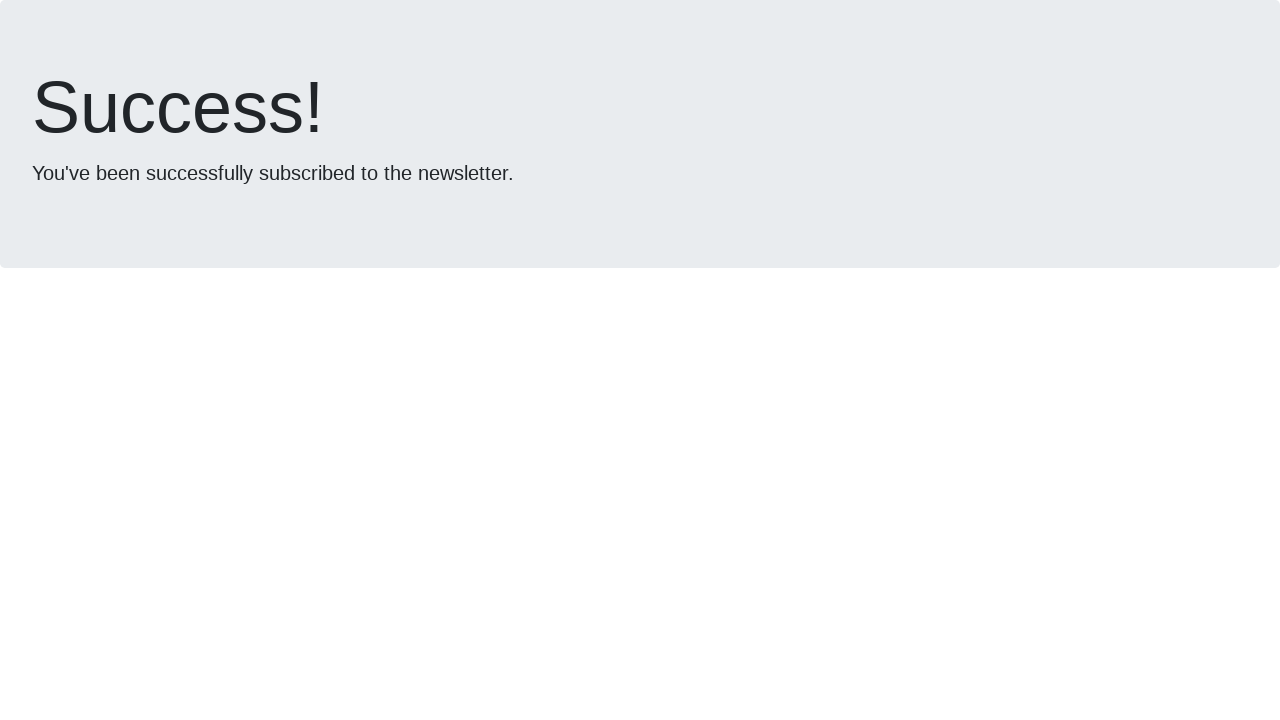